Tests alert dialog box functionality by clicking a button that triggers an alert and accepting it

Starting URL: https://bonigarcia.dev/selenium-webdriver-java/dialog-boxes.html

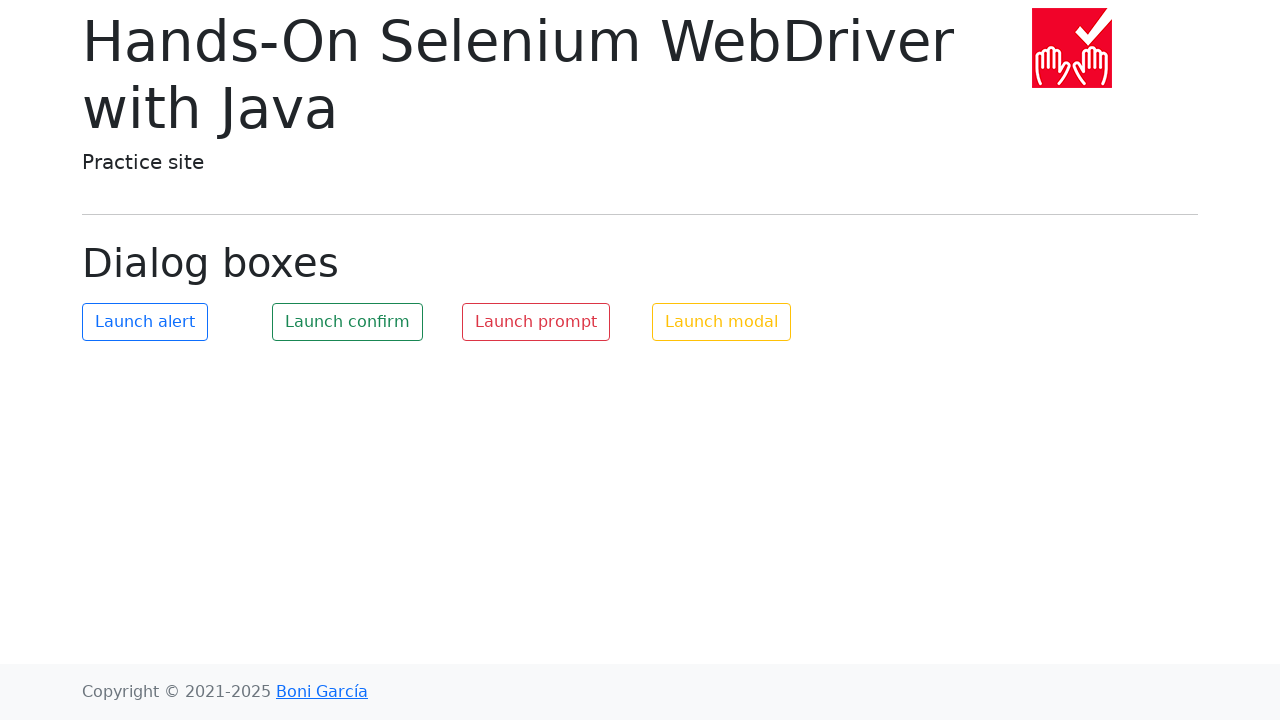

Set up dialog handler to accept all alerts
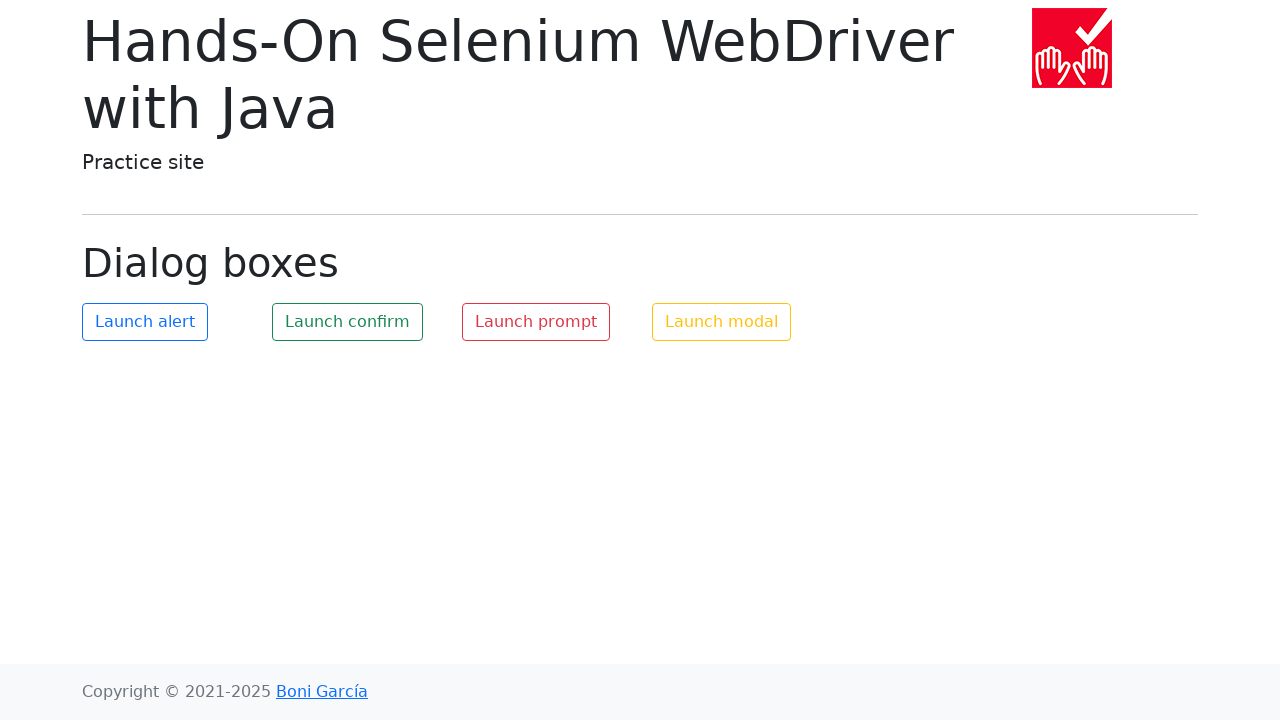

Clicked the alert button to trigger dialog box at (145, 322) on #my-alert
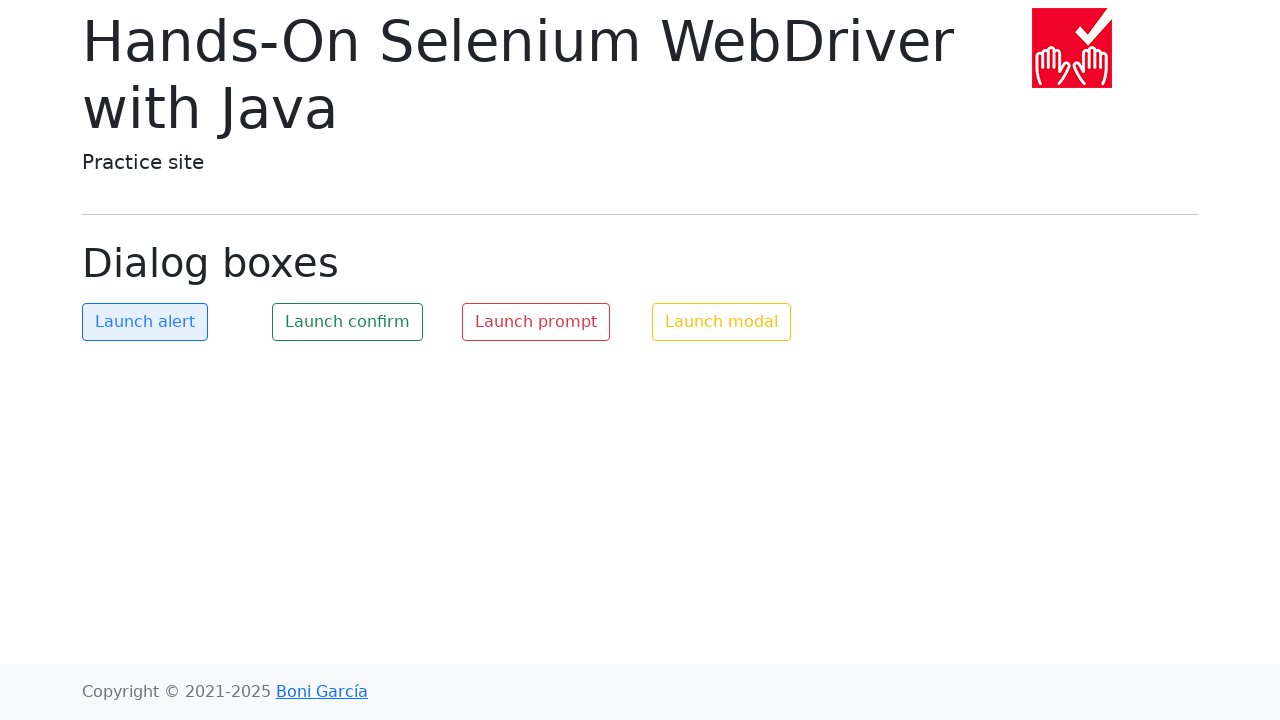

Waited for dialog handling to complete
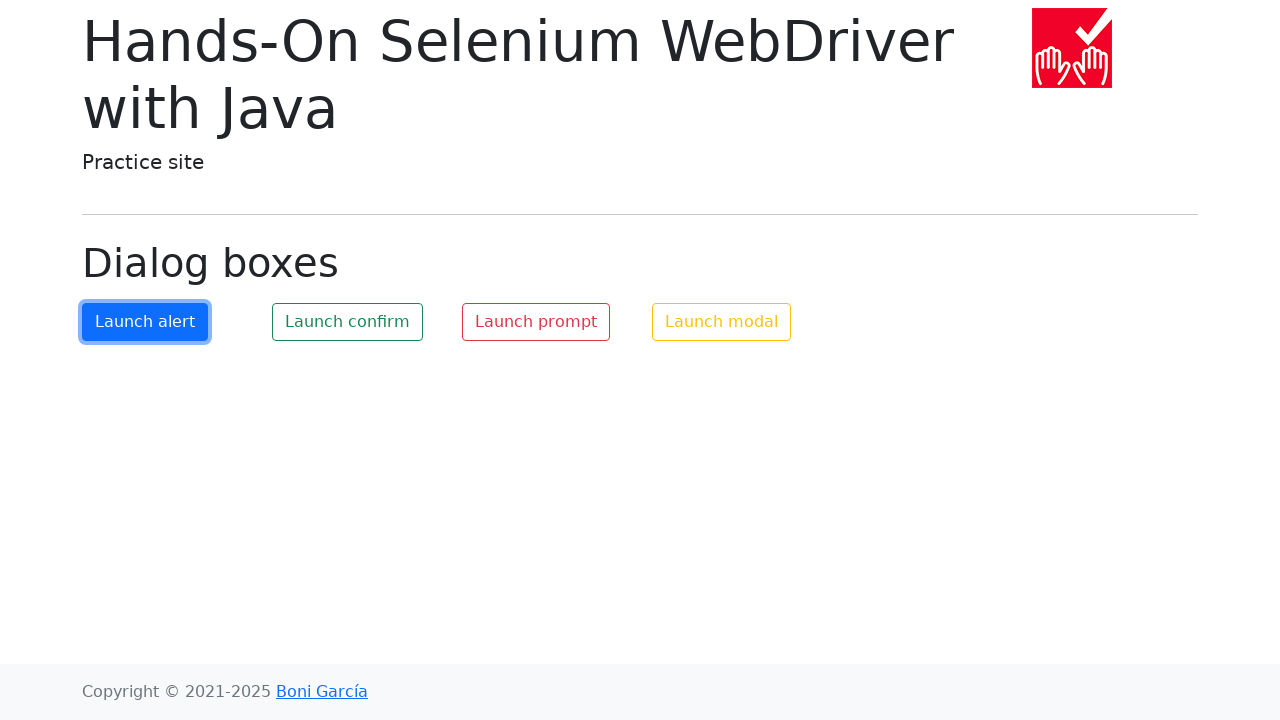

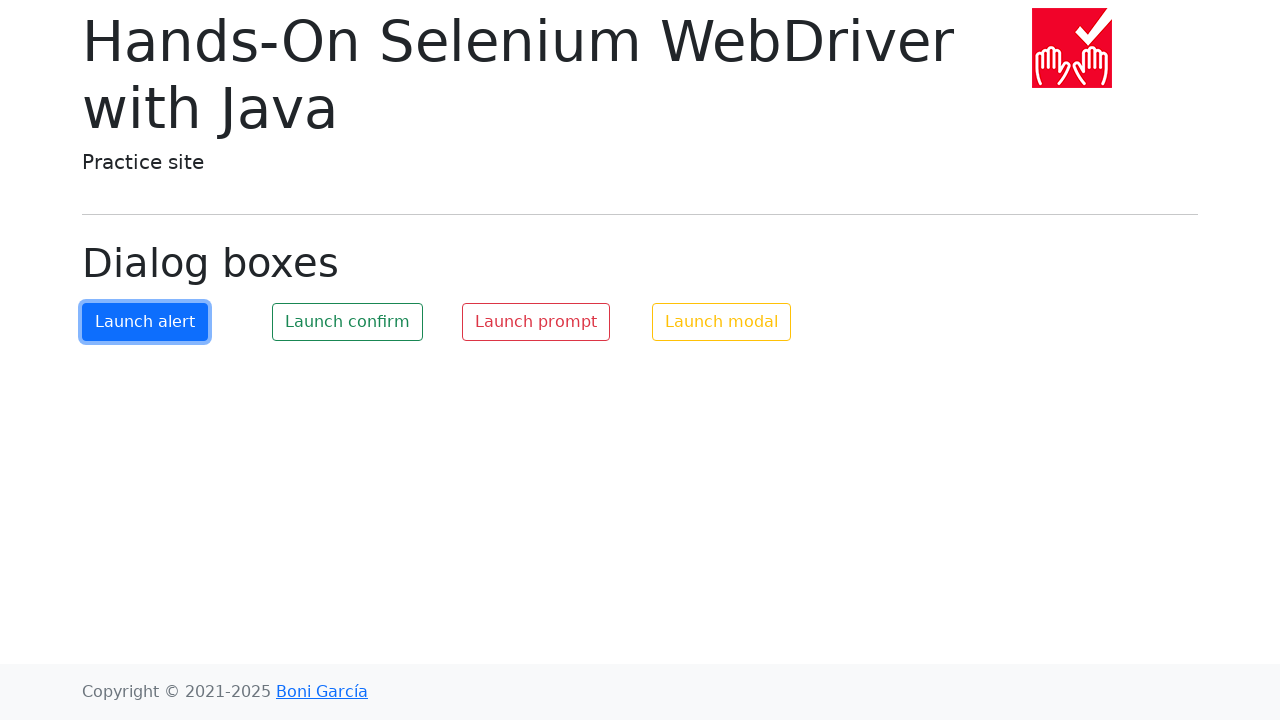